Tests finding a link by its calculated text value, clicking it, then filling out a form with name, last name, city, and country fields before submitting.

Starting URL: http://suninjuly.github.io/find_link_text

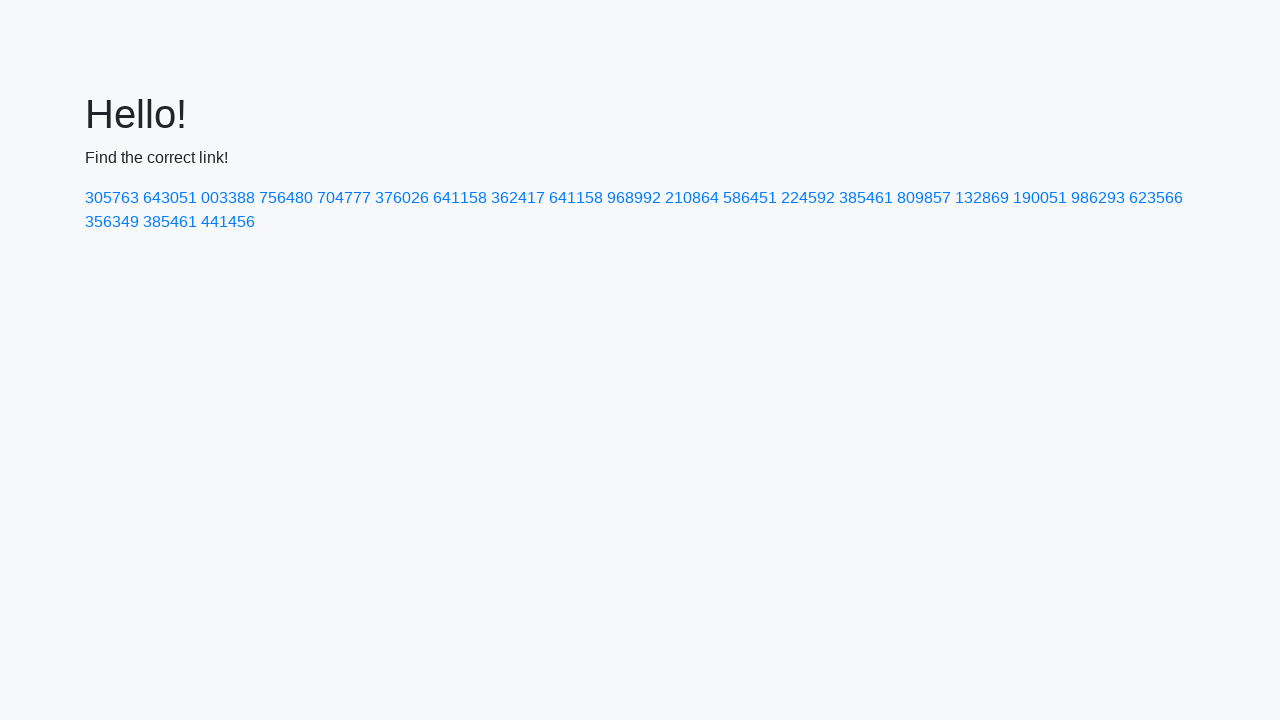

Clicked link with calculated text value '224592' at (808, 198) on text=224592
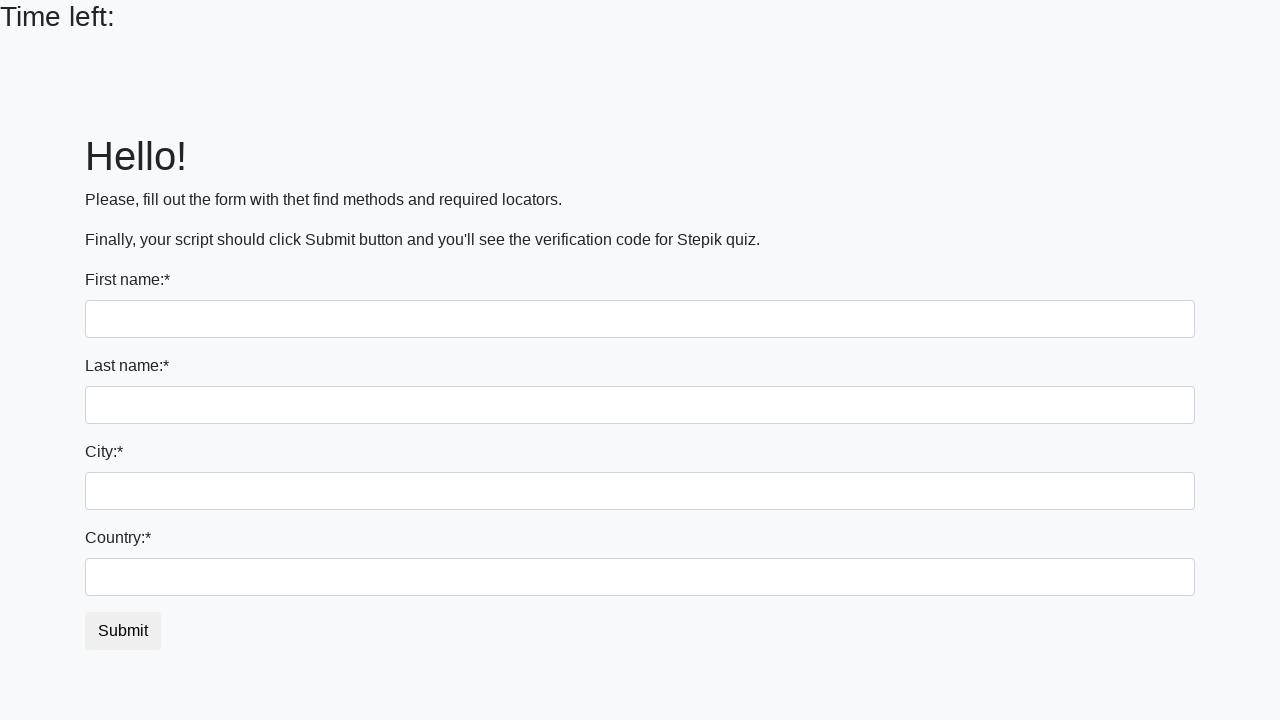

Filled first name field with 'Ivan' on input
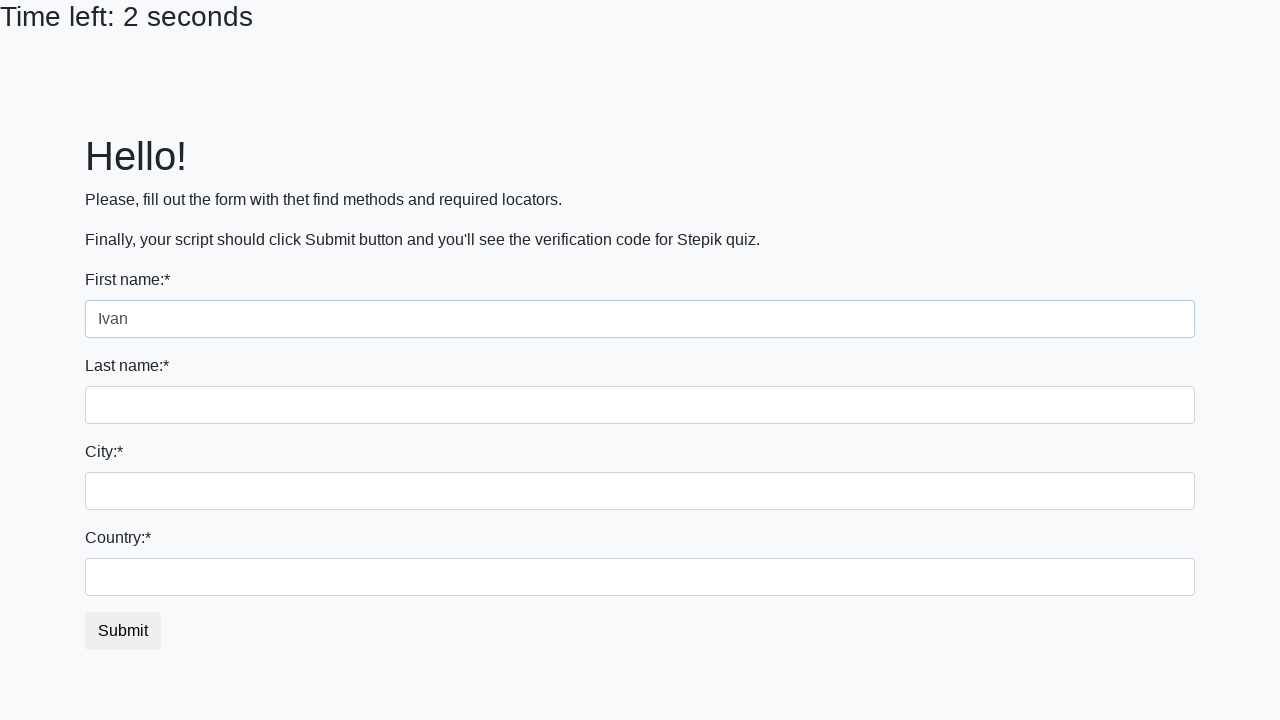

Filled last name field with 'Petrov' on input[name='last_name']
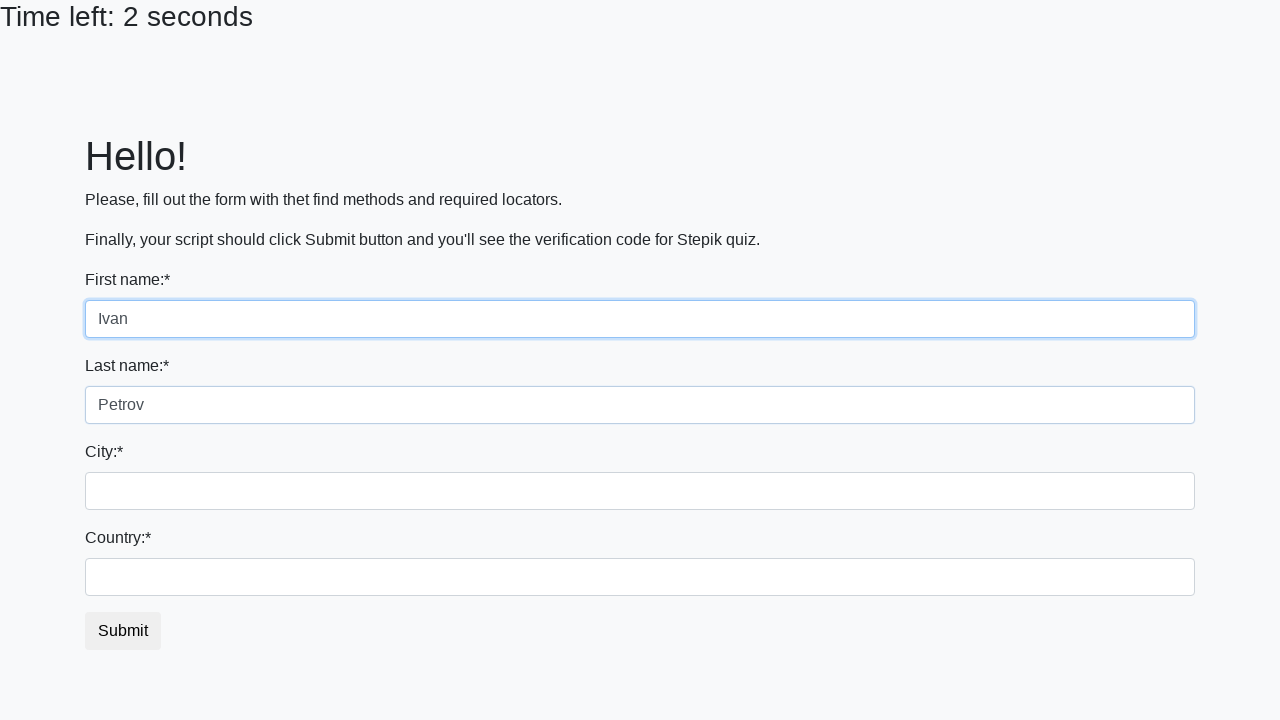

Filled city field with 'Smolensk' on .city
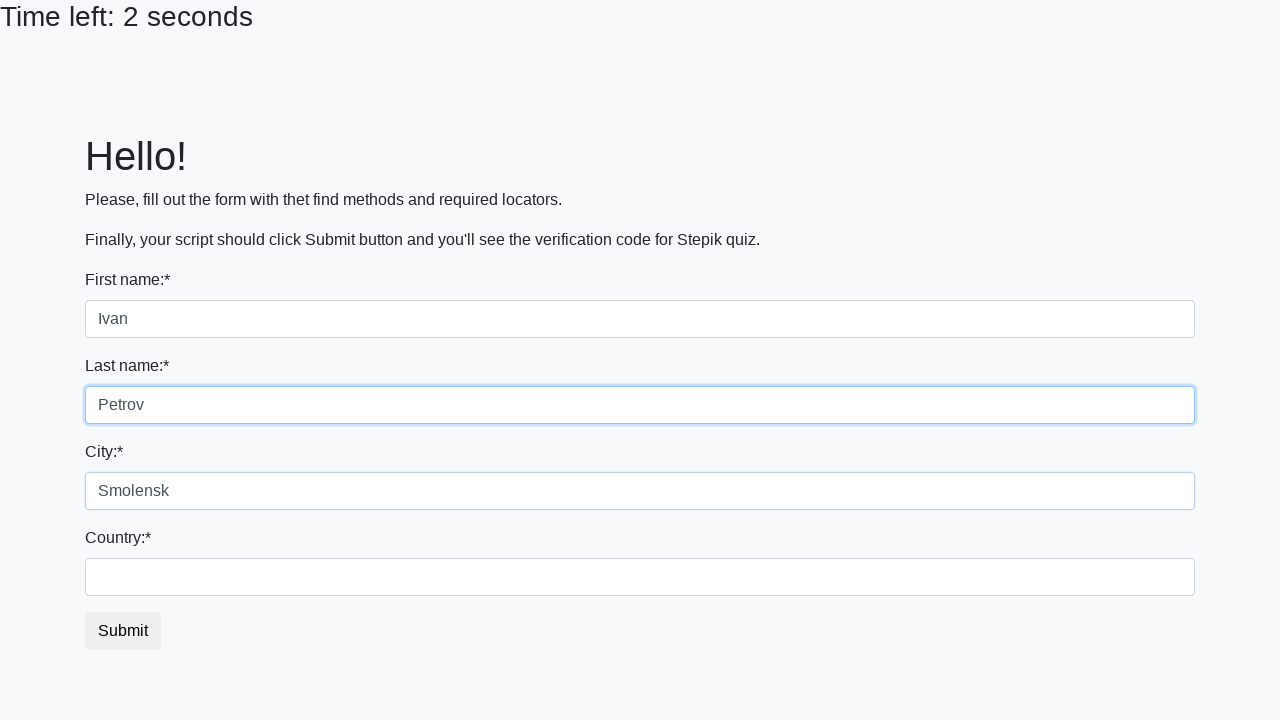

Filled country field with 'Russia' on #country
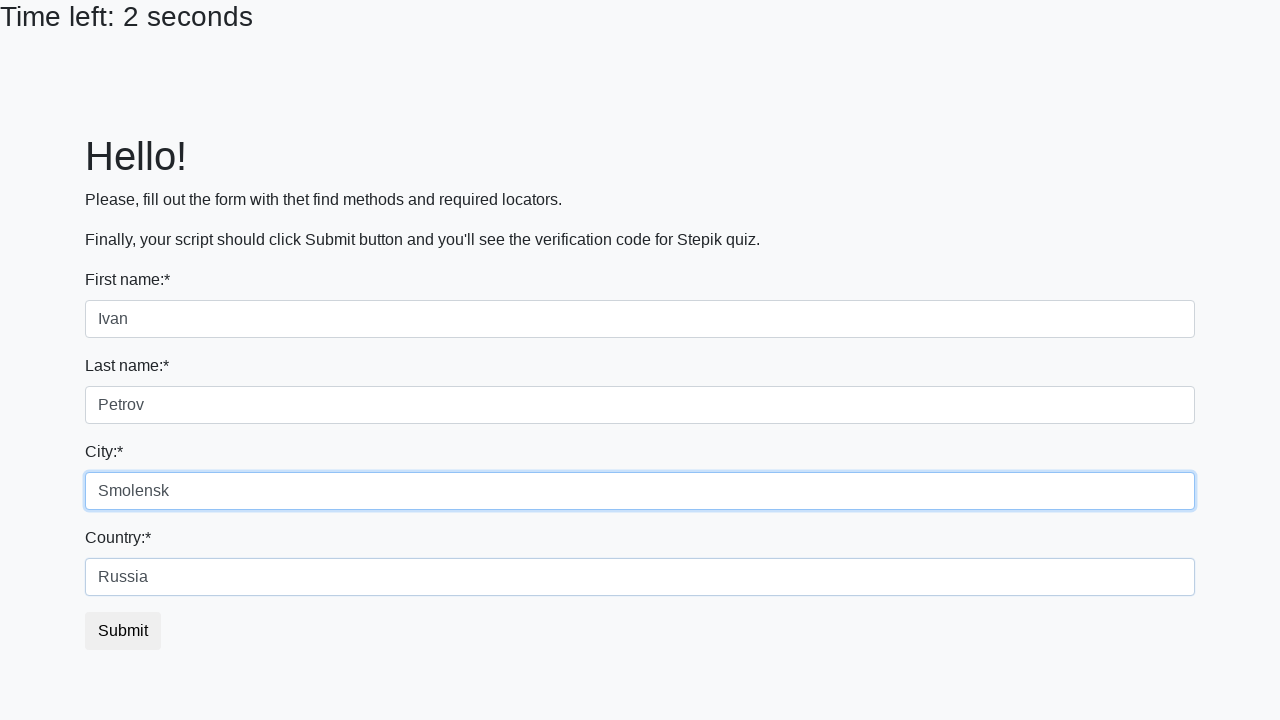

Clicked submit button to submit the form at (123, 631) on button.btn
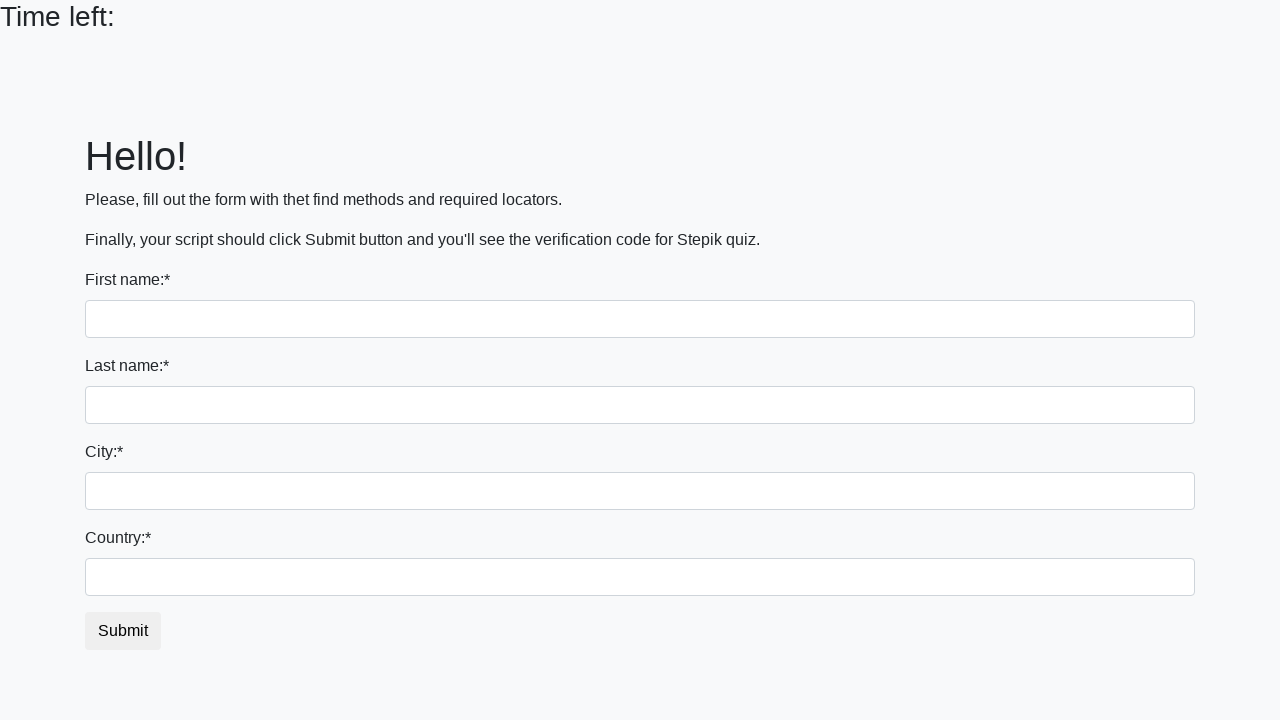

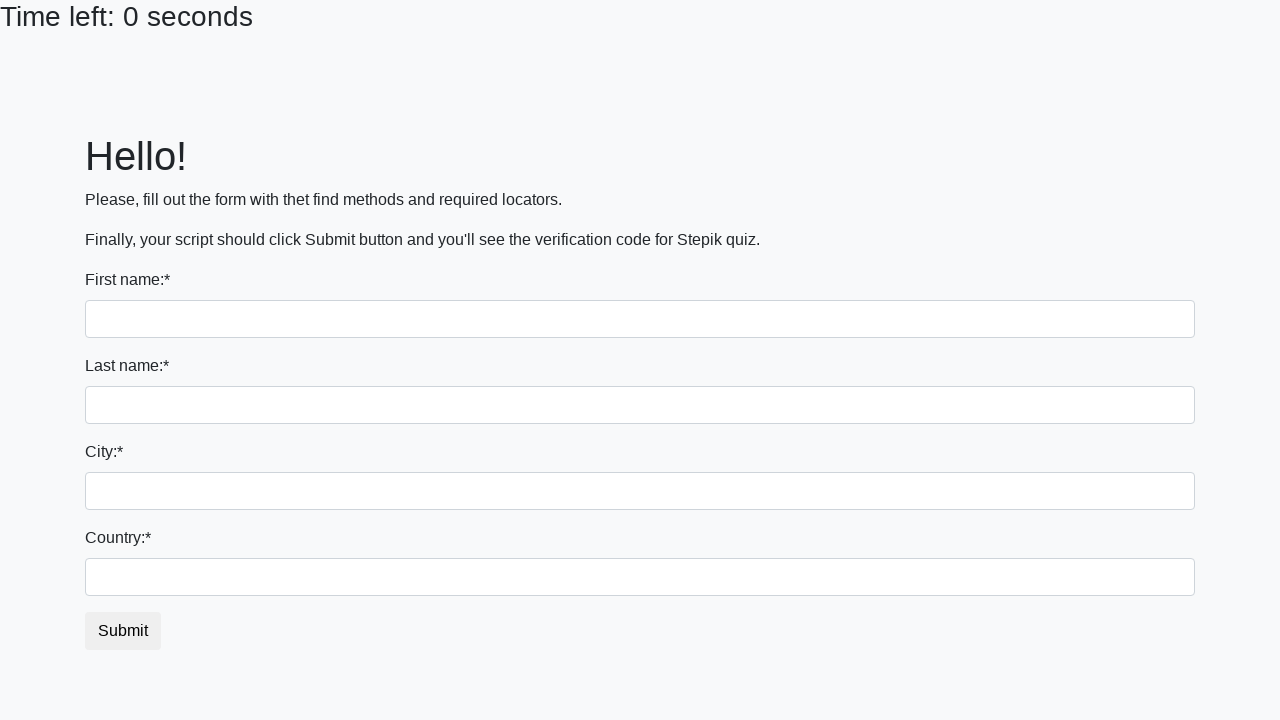